Tests calculator addition operation by entering 5 and 10, selecting sum operation, and verifying the result is 15

Starting URL: https://calculatorhtml.onrender.com/

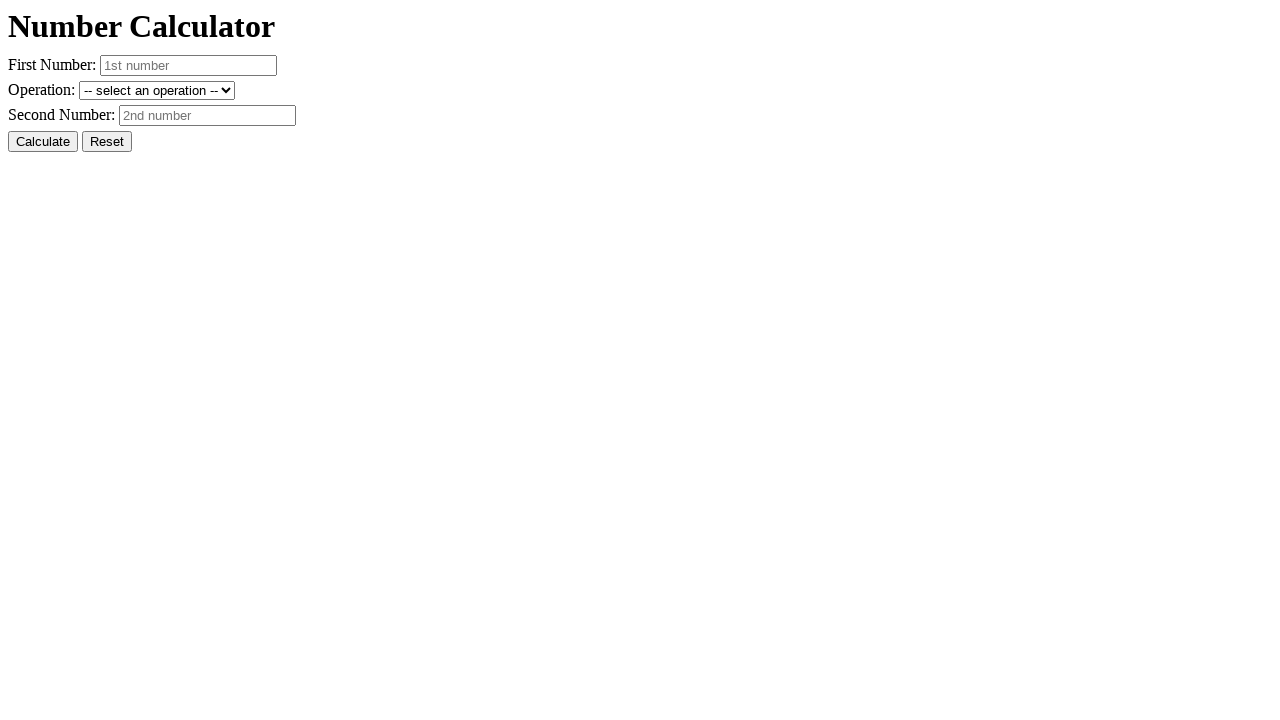

Clicked Reset button to clear previous values at (107, 142) on #resetButton
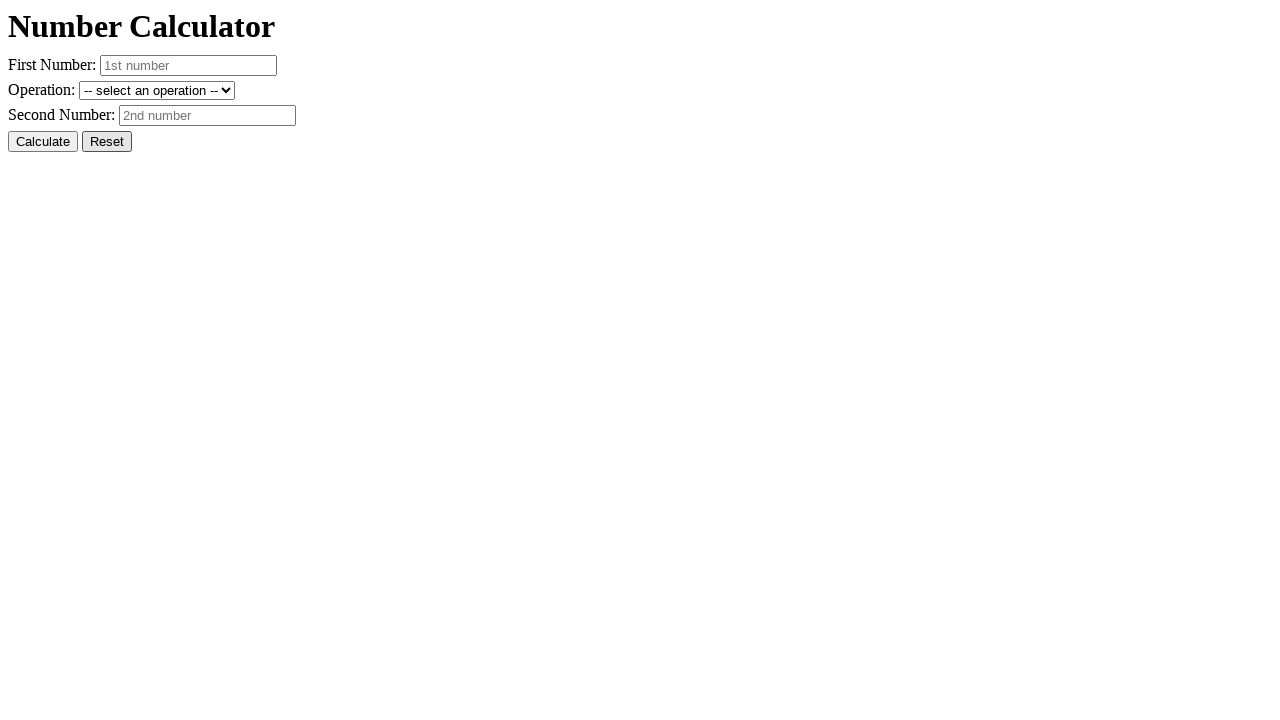

Entered first number: 5 on #number1
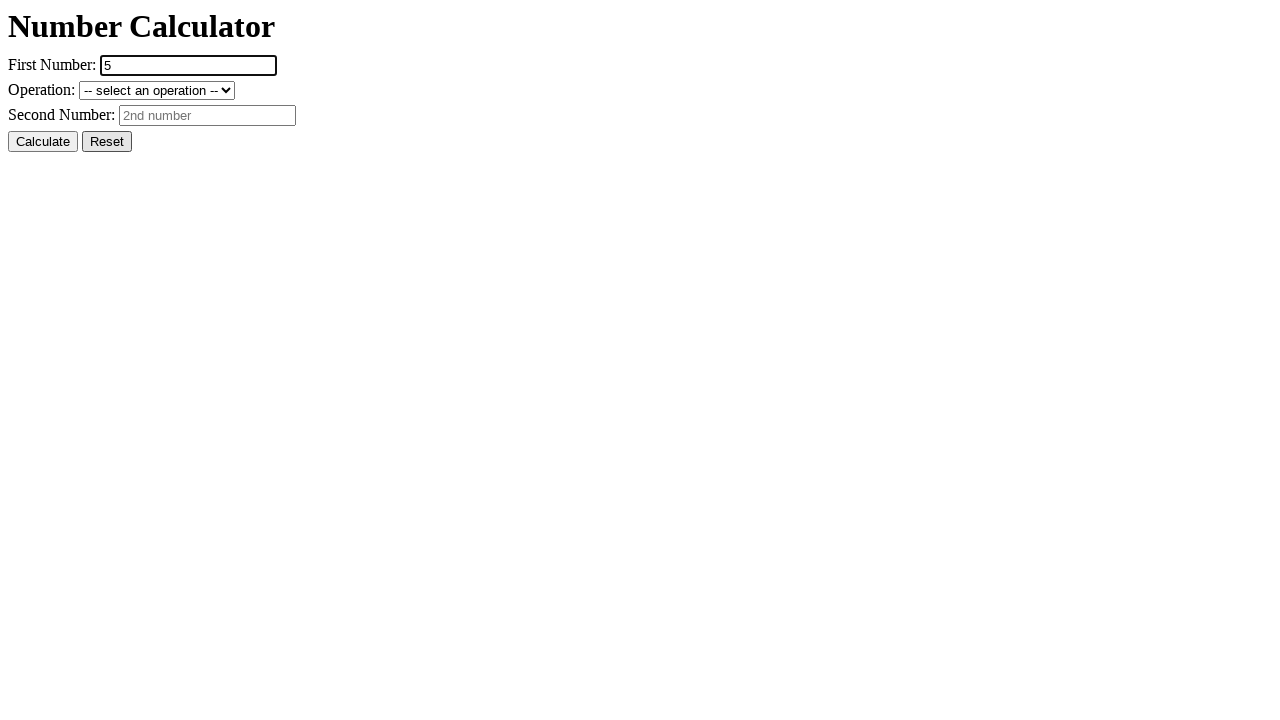

Entered second number: 10 on #number2
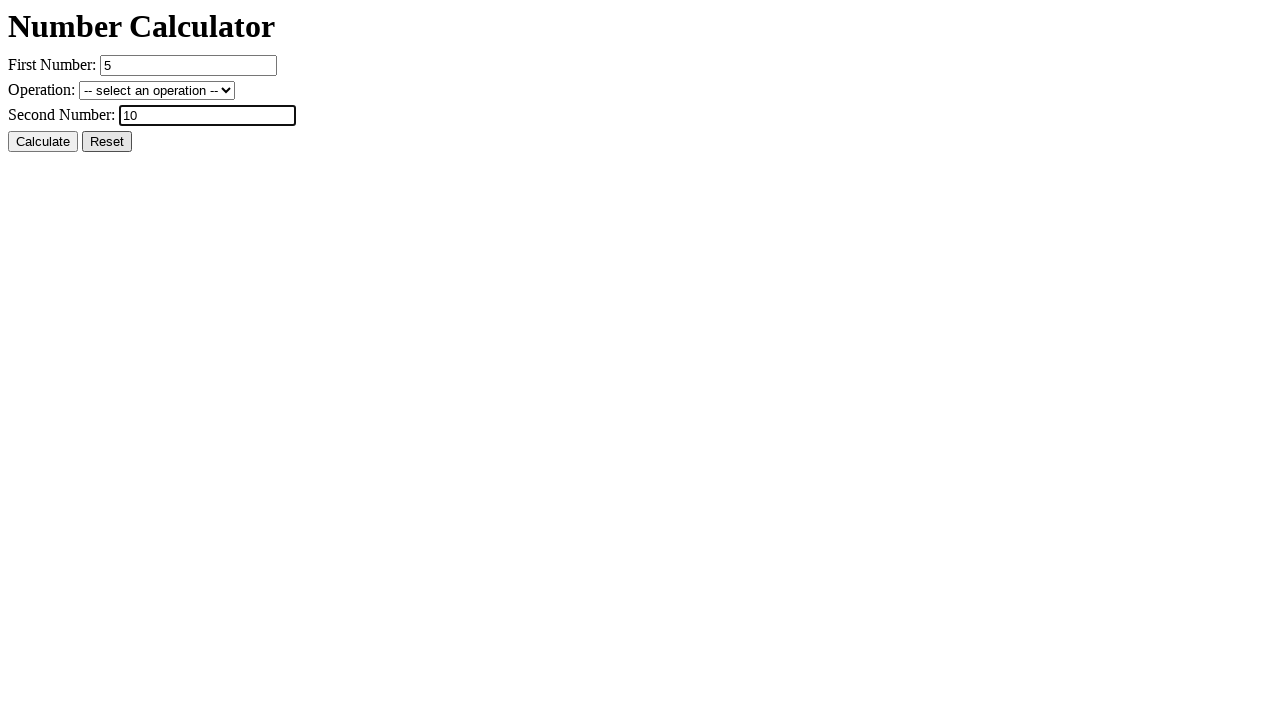

Selected sum operation from dropdown on #operation
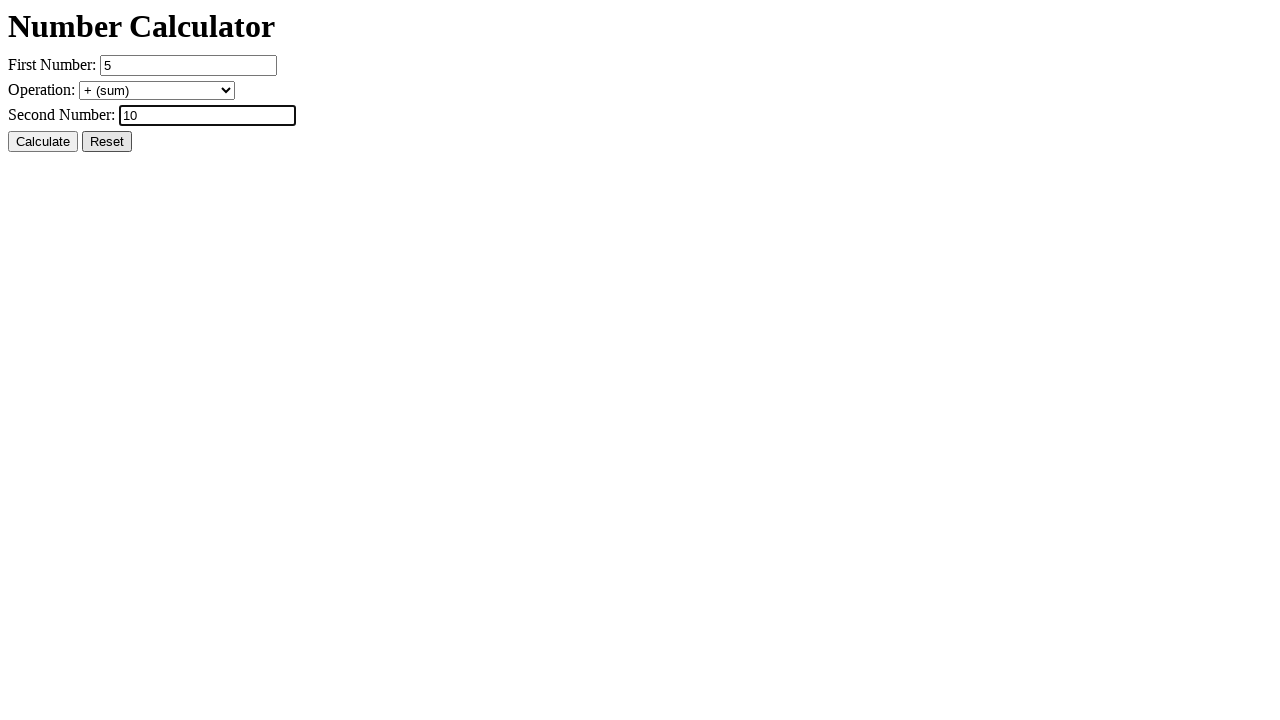

Clicked Calculate button at (43, 142) on #calcButton
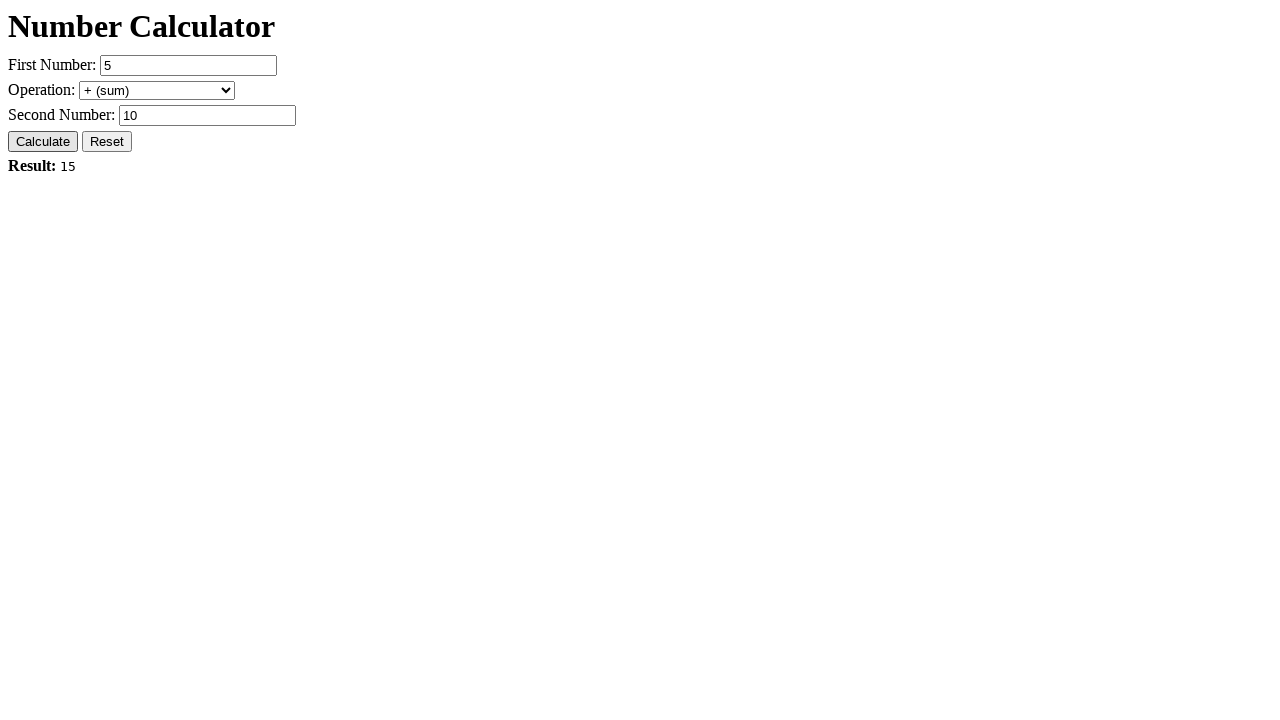

Result element loaded and visible
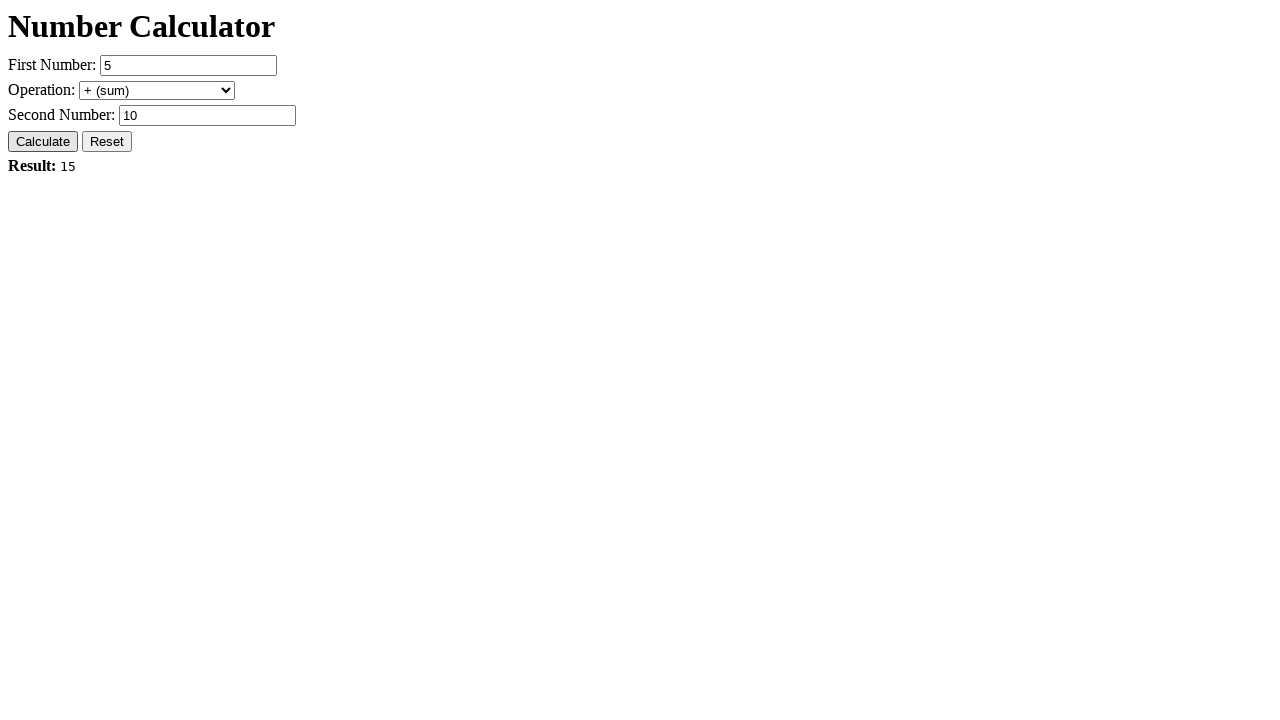

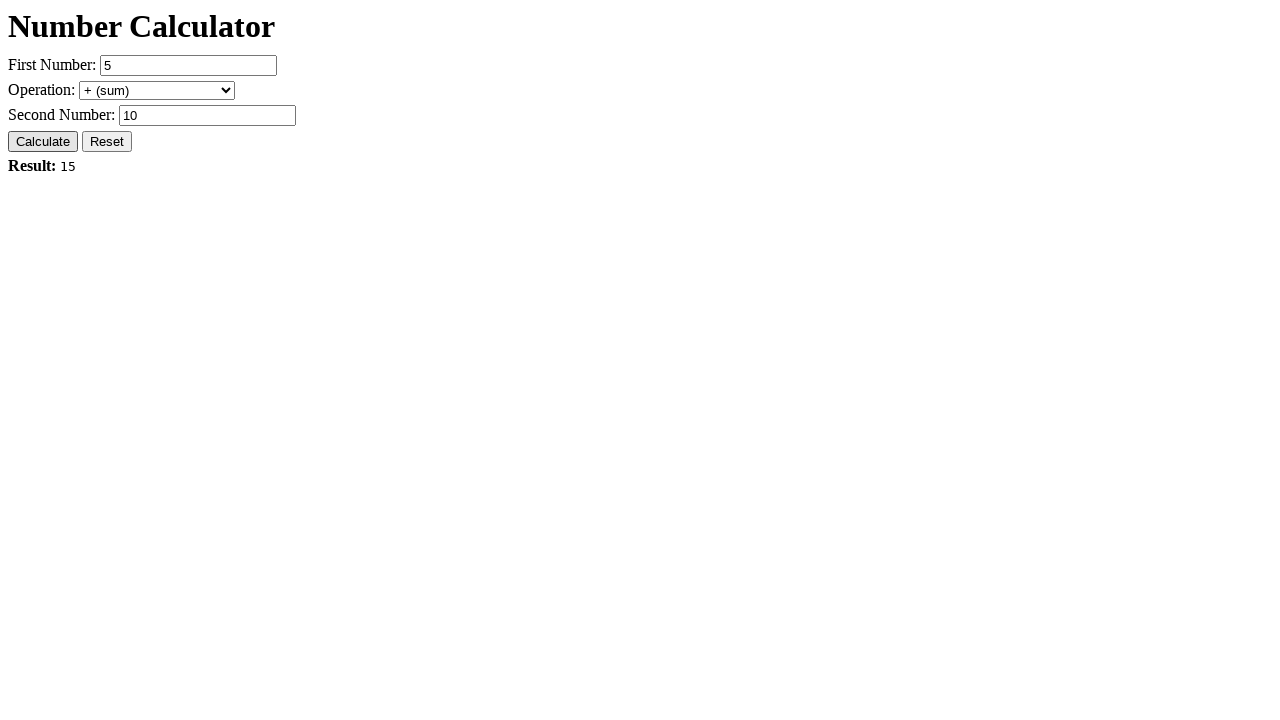